Tests addition operation on the calculator by clicking number buttons and verifying the result

Starting URL: https://www.calculator.net/

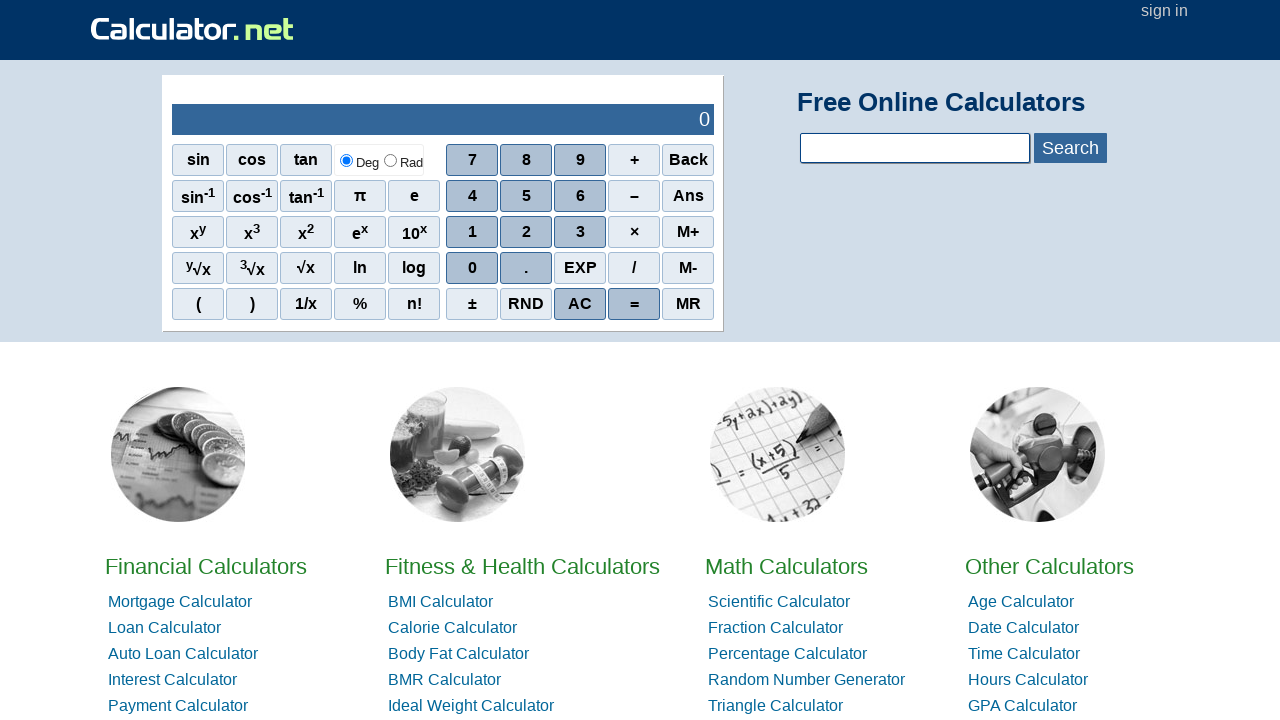

Clicked number button '1' for first number at (472, 232) on //span[@onclick="r(1)"]
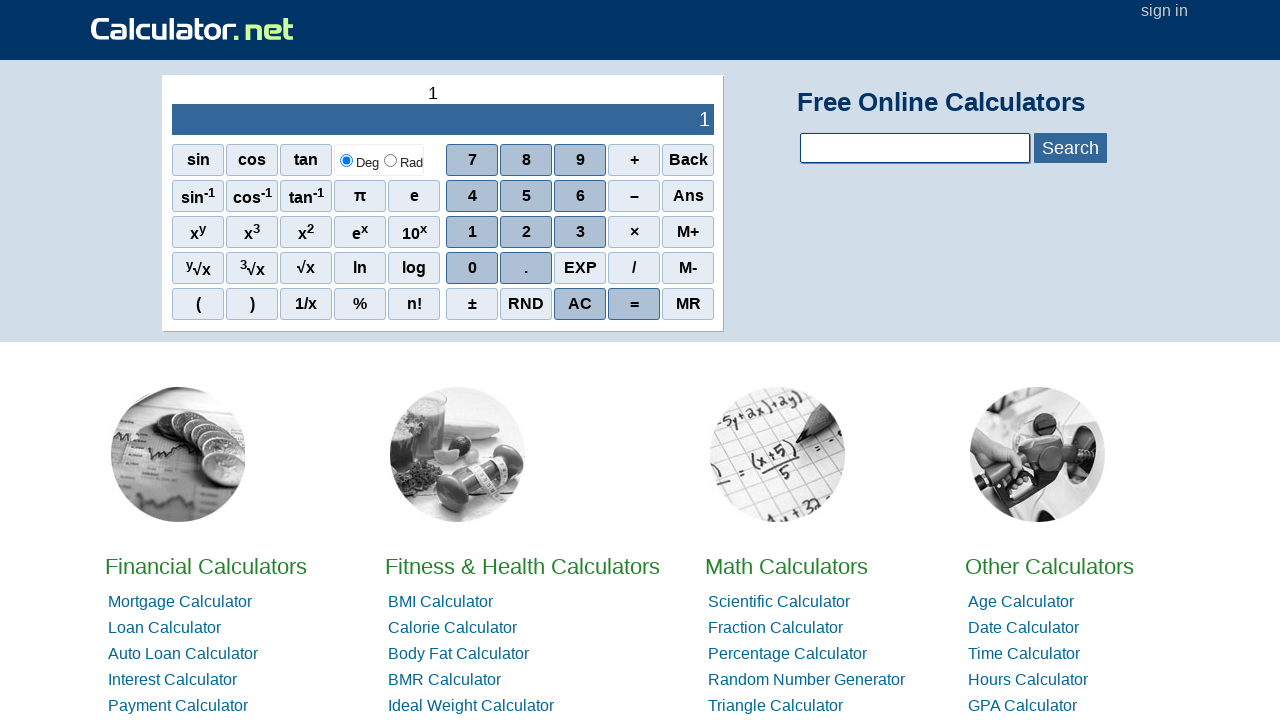

Clicked number button '4' to complete first number (14) at (472, 196) on //span[@onclick="r(4)"]
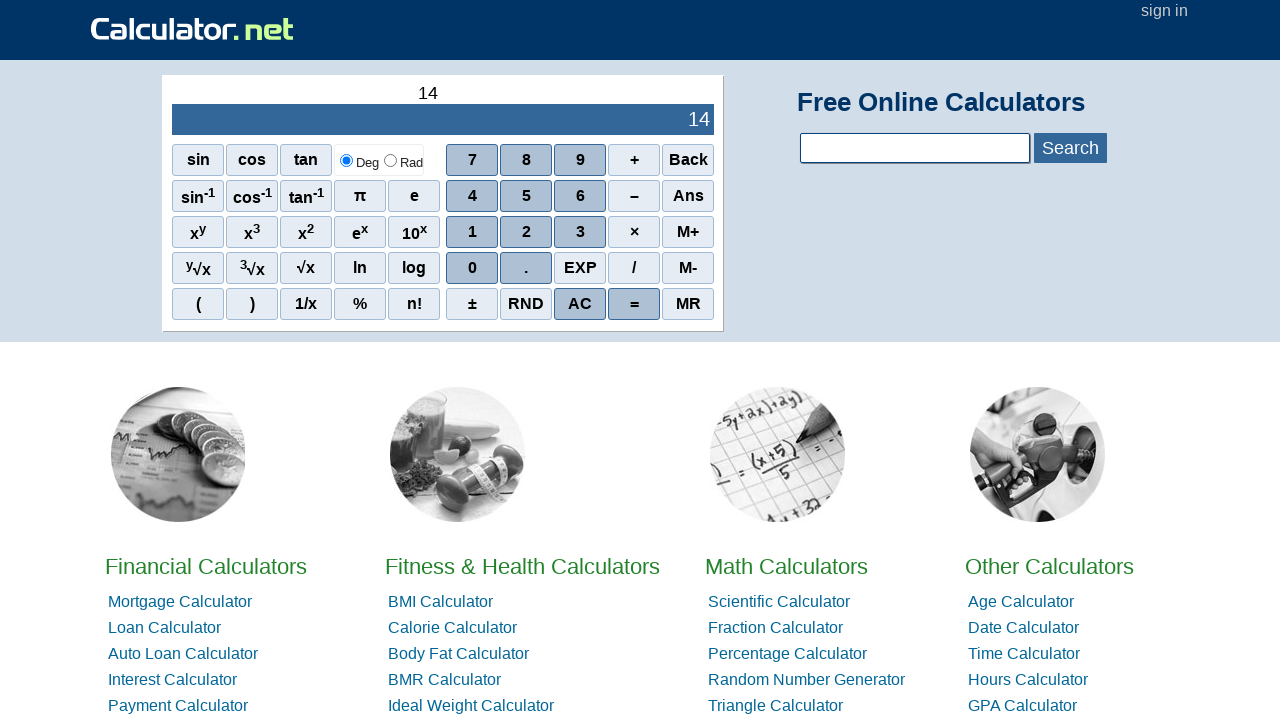

Clicked addition operator '+' at (634, 160) on //span[@onclick="r('+')"]
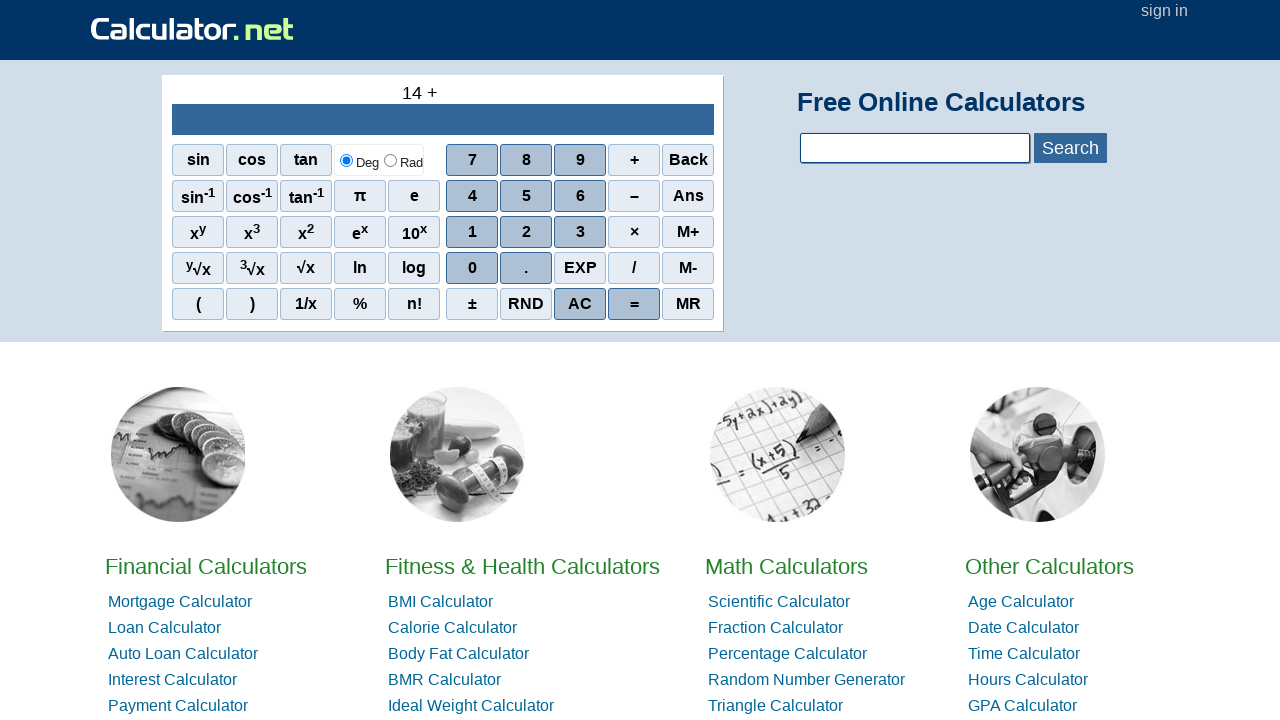

Clicked number button '1' for second number at (472, 232) on //span[@onclick="r(1)"]
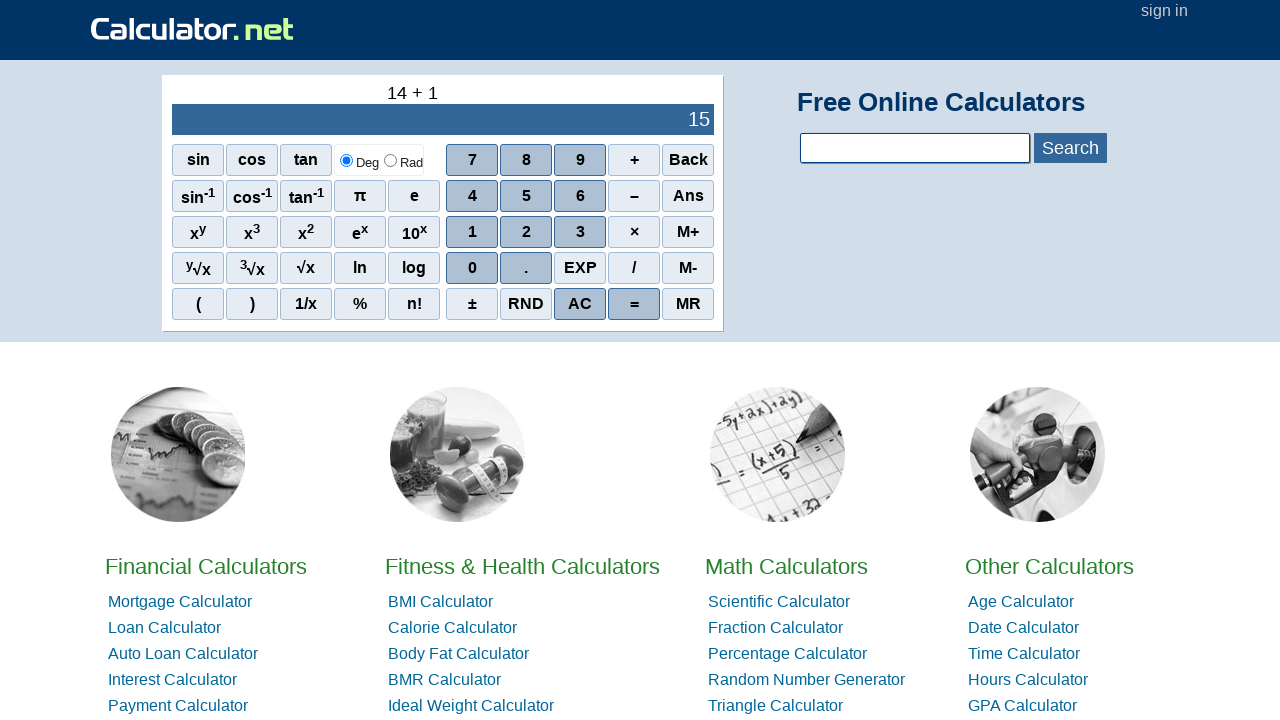

Clicked number button '3' to complete second number (13) at (580, 232) on //span[@onclick="r(3)"]
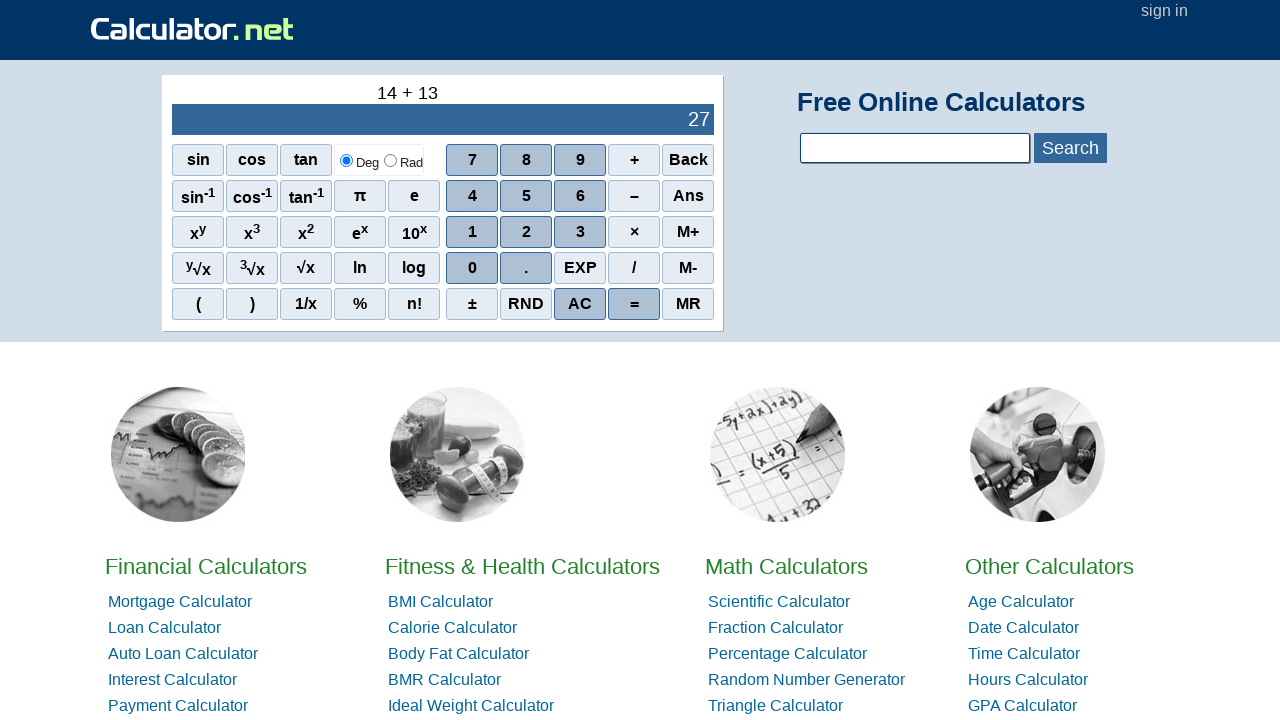

Clicked equals button to calculate result at (634, 304) on //span[@onclick="r('=')"]
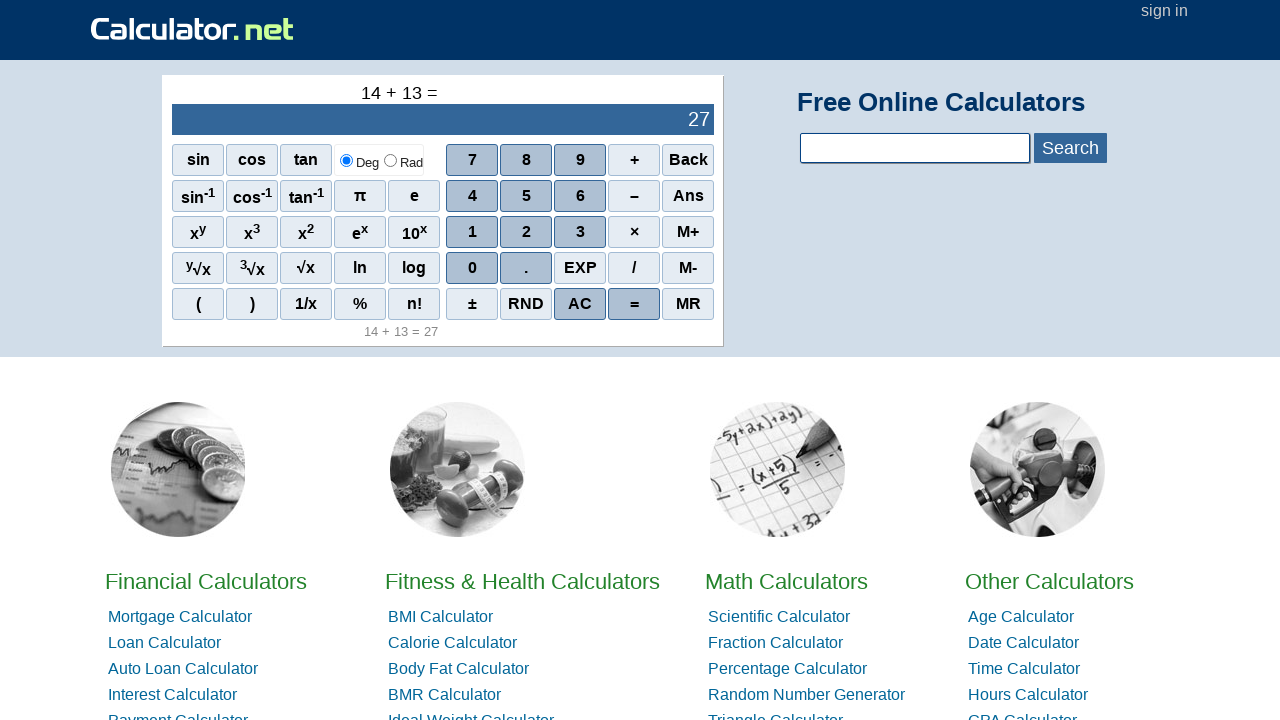

Located result element with id 'sciOutPut'
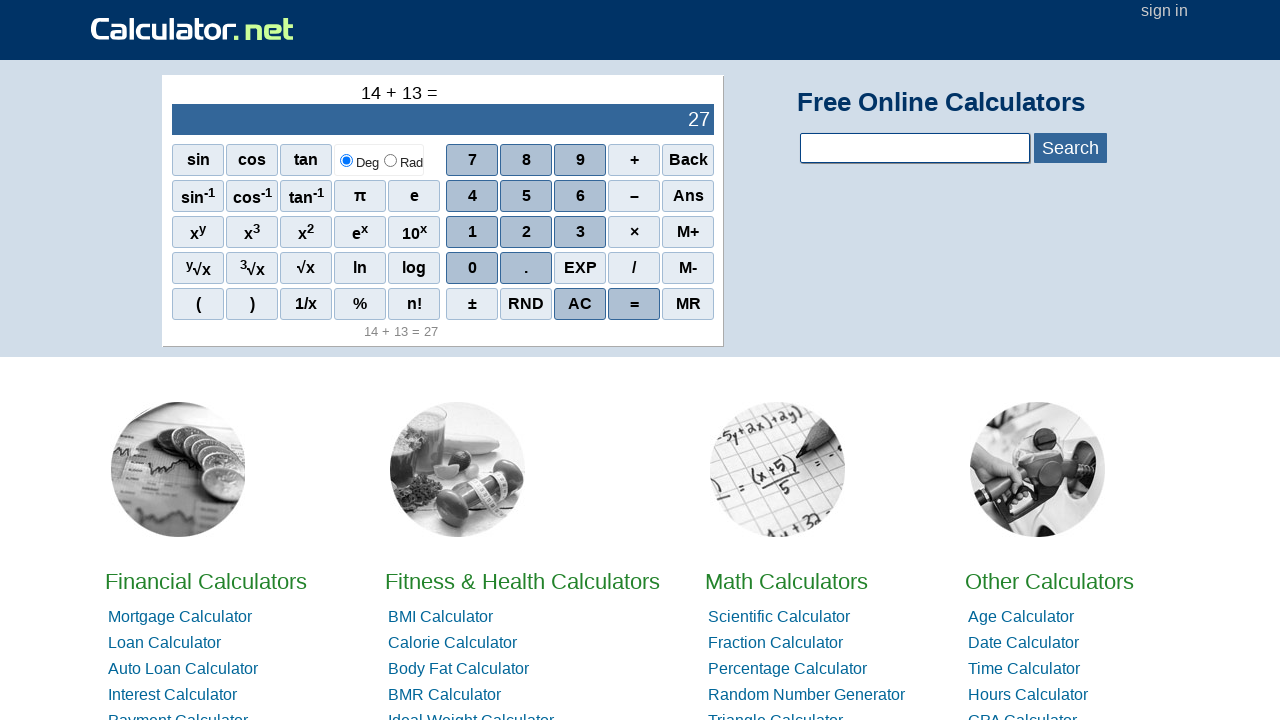

Verified that calculation result equals 27 (14 + 13)
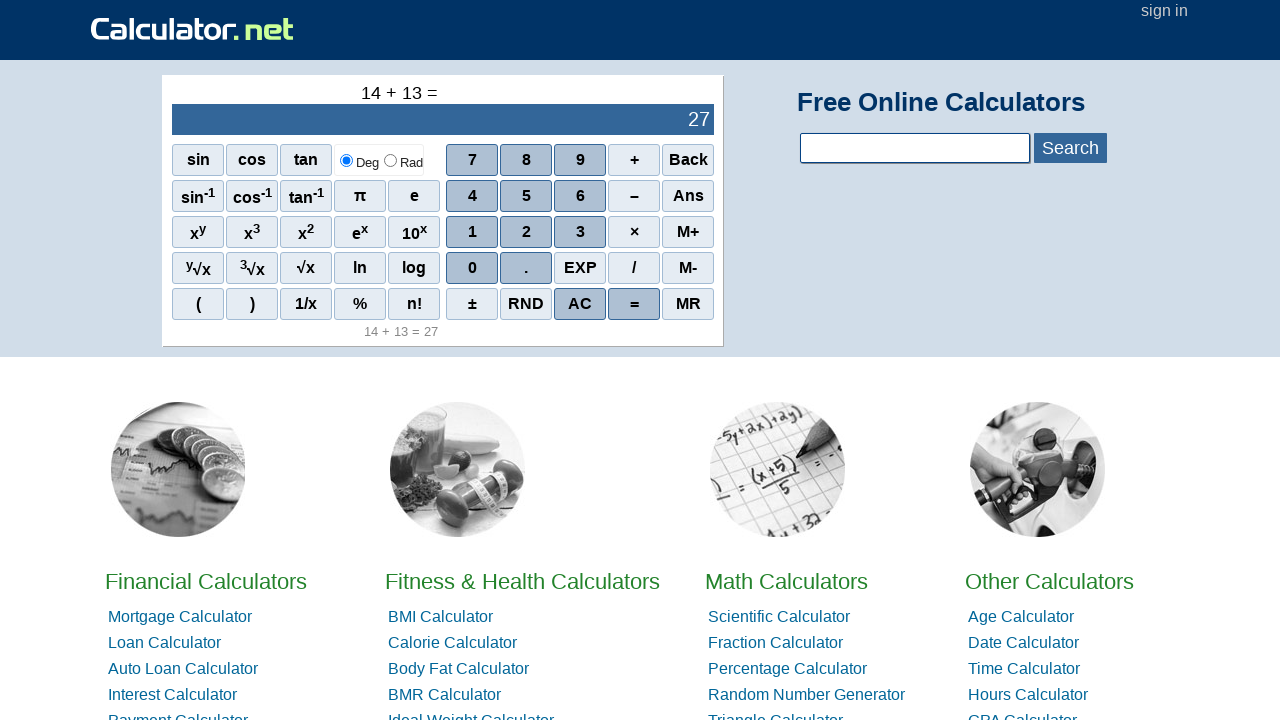

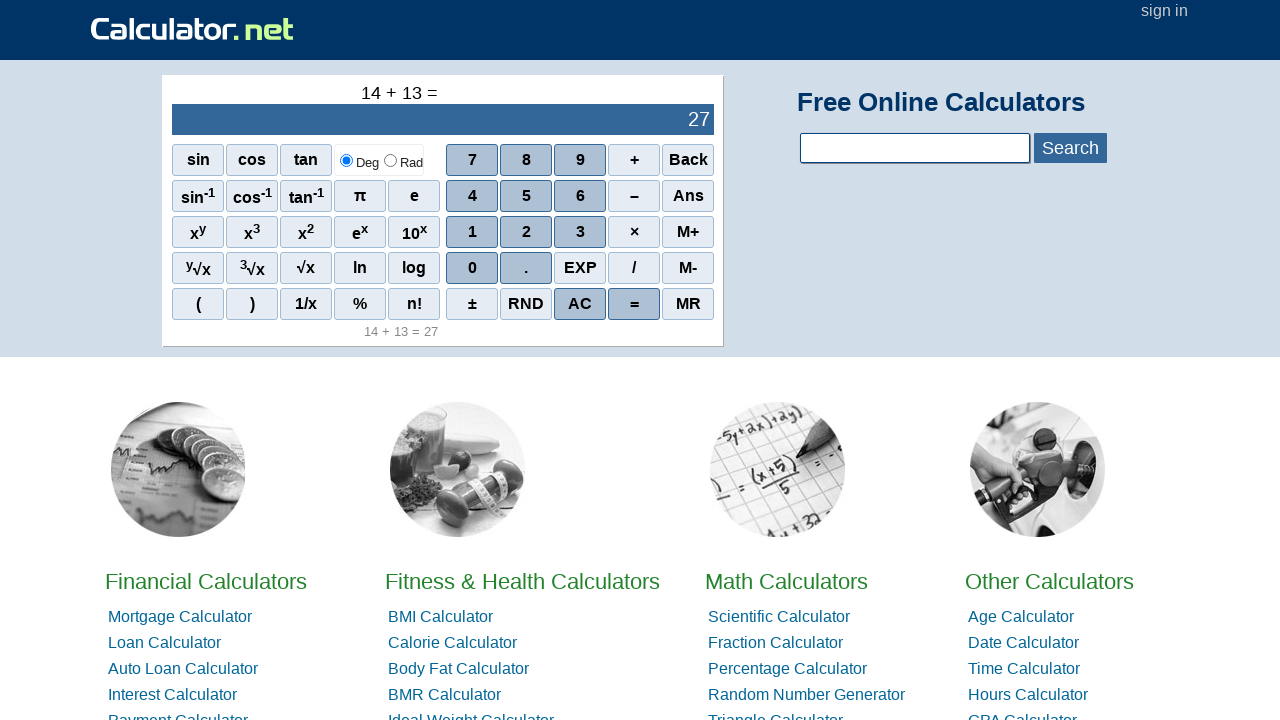